Tests clicking on a collapsible section to reveal a hidden link, then waiting for the link to become clickable and clicking it to navigate to the about page

Starting URL: https://eviltester.github.io/synchole/collapseable.html

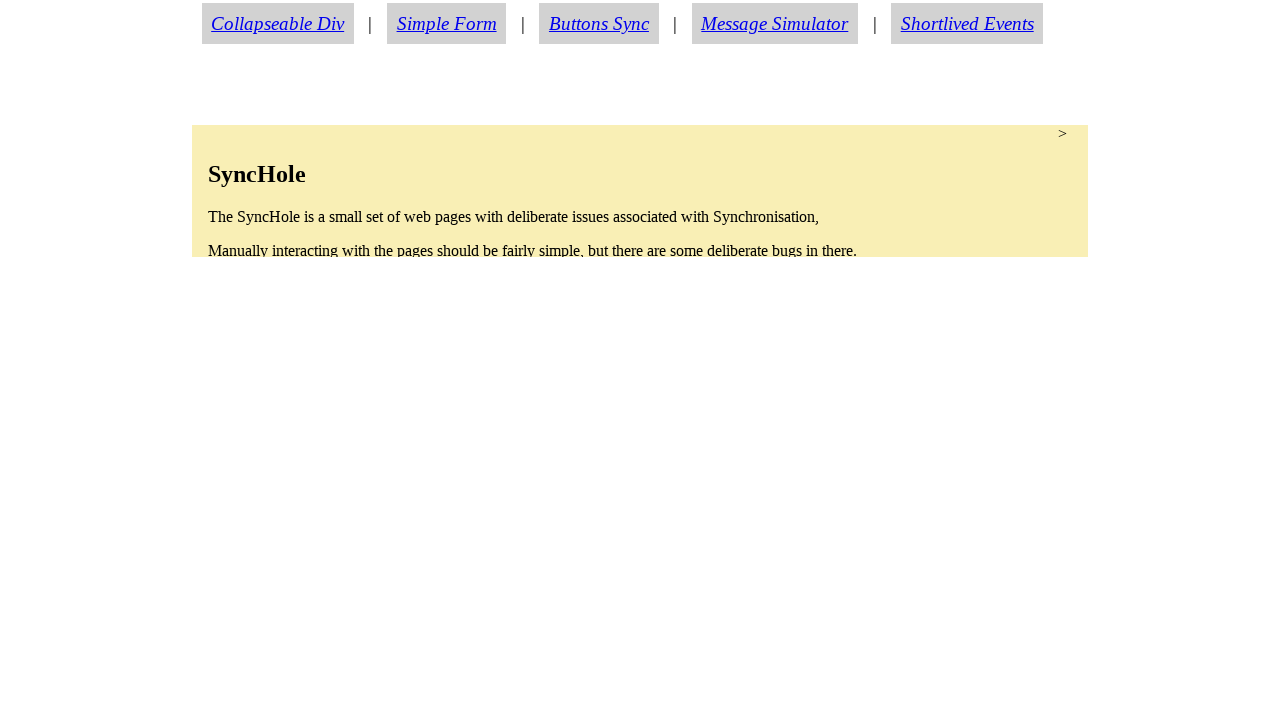

Navigated to collapsible section page
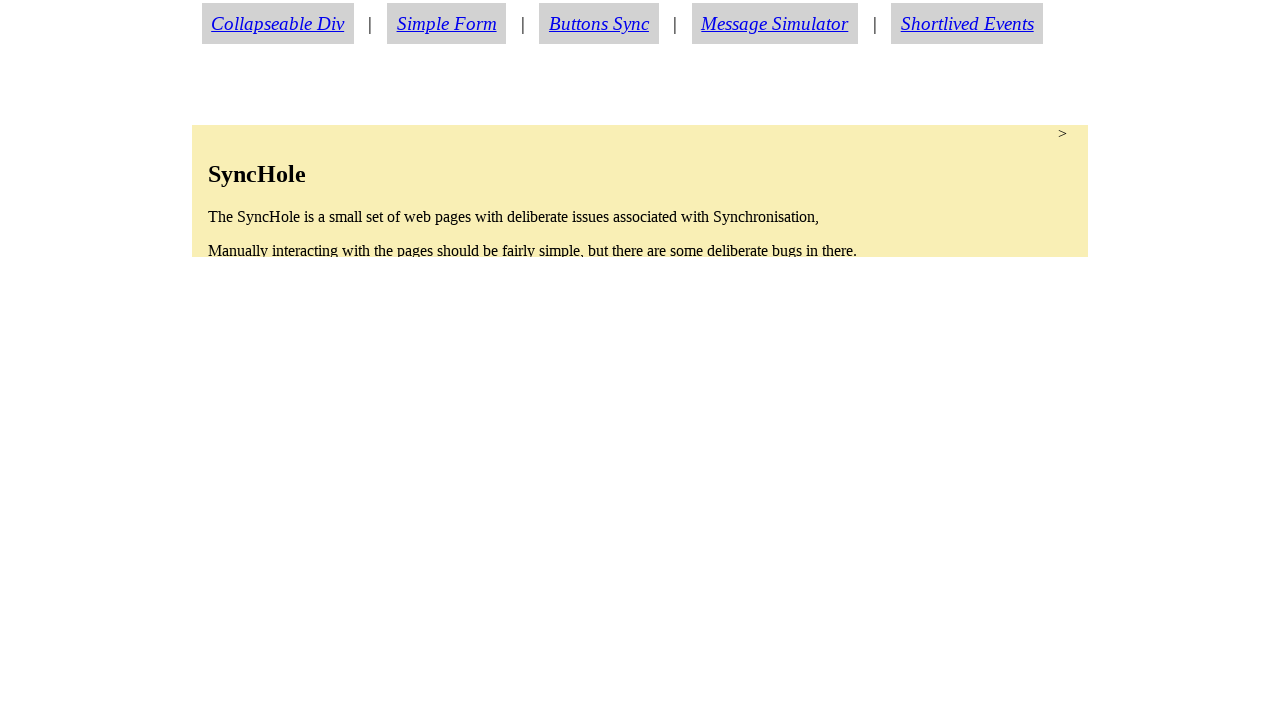

Clicked collapsible section to expand it at (640, 191) on section.condense
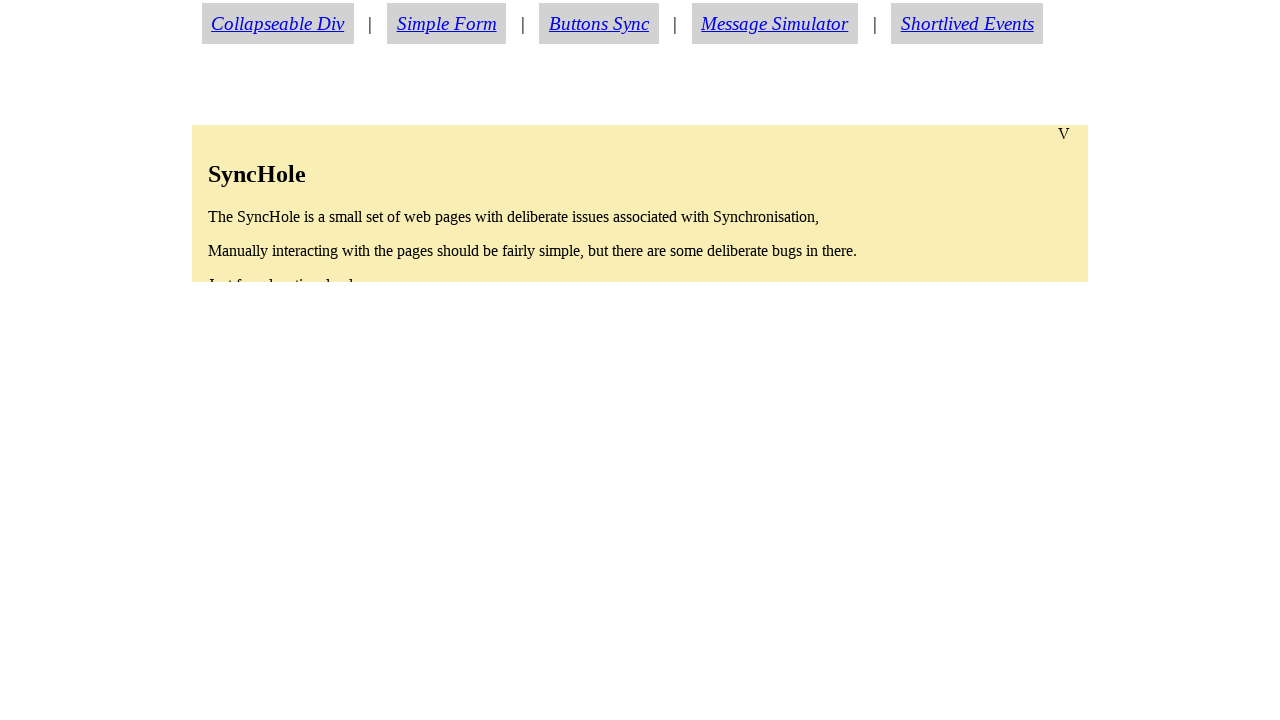

Hidden about link became visible
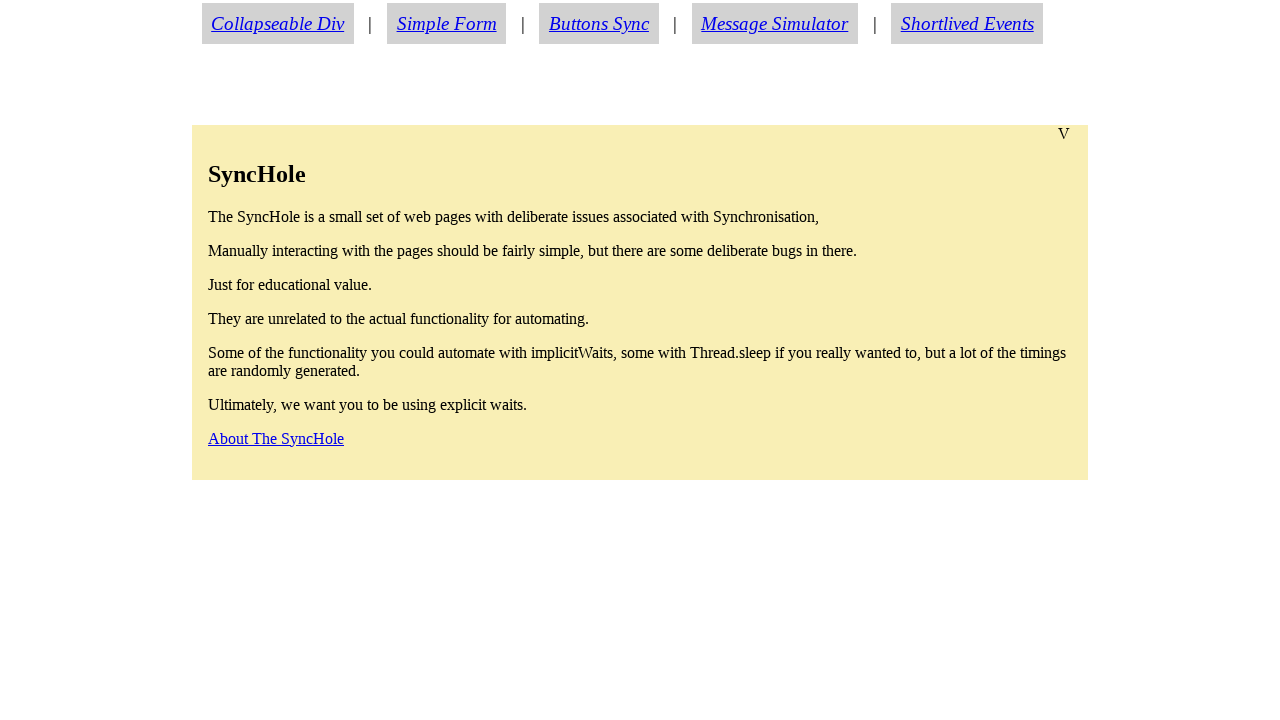

Clicked the about link at (276, 438) on a#aboutlink
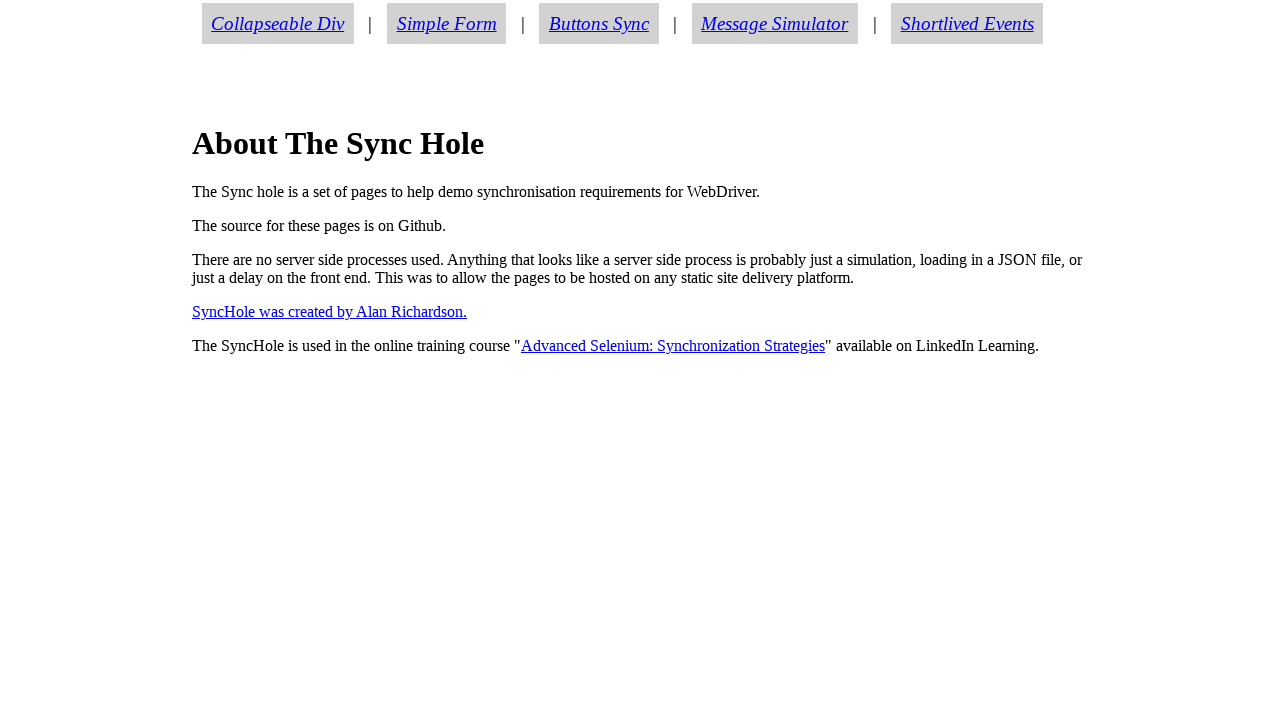

Successfully navigated to about page
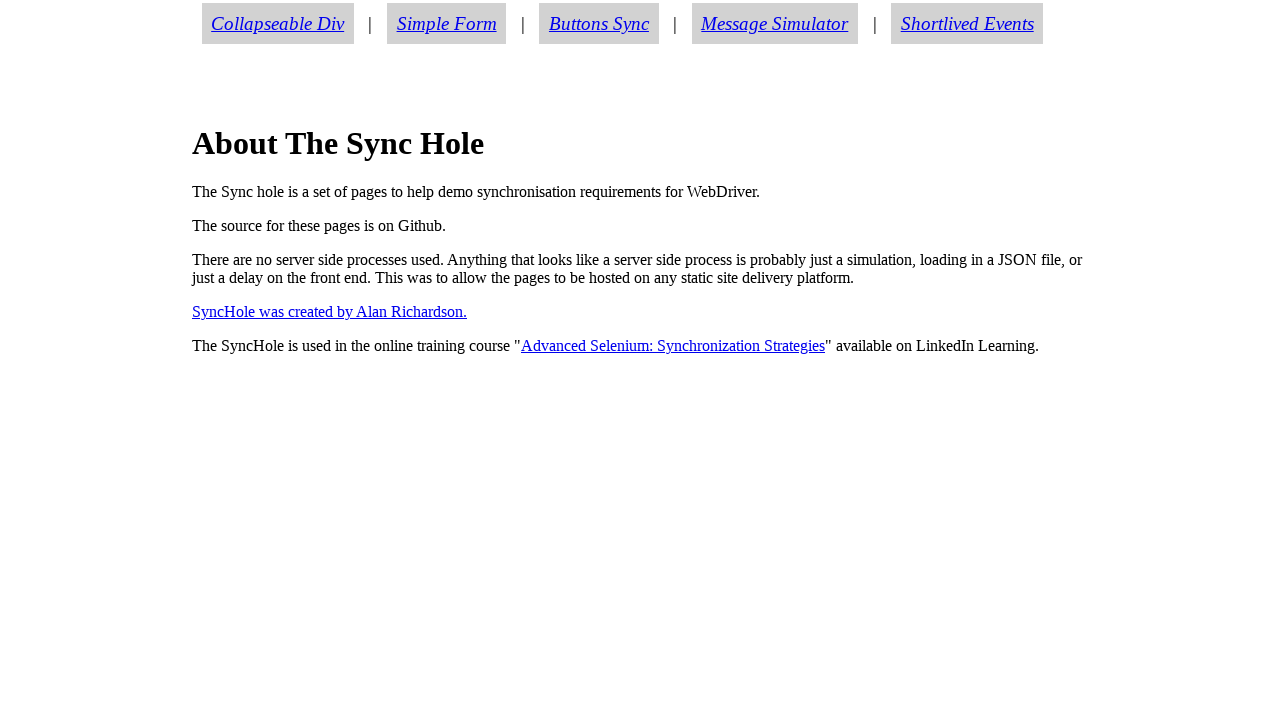

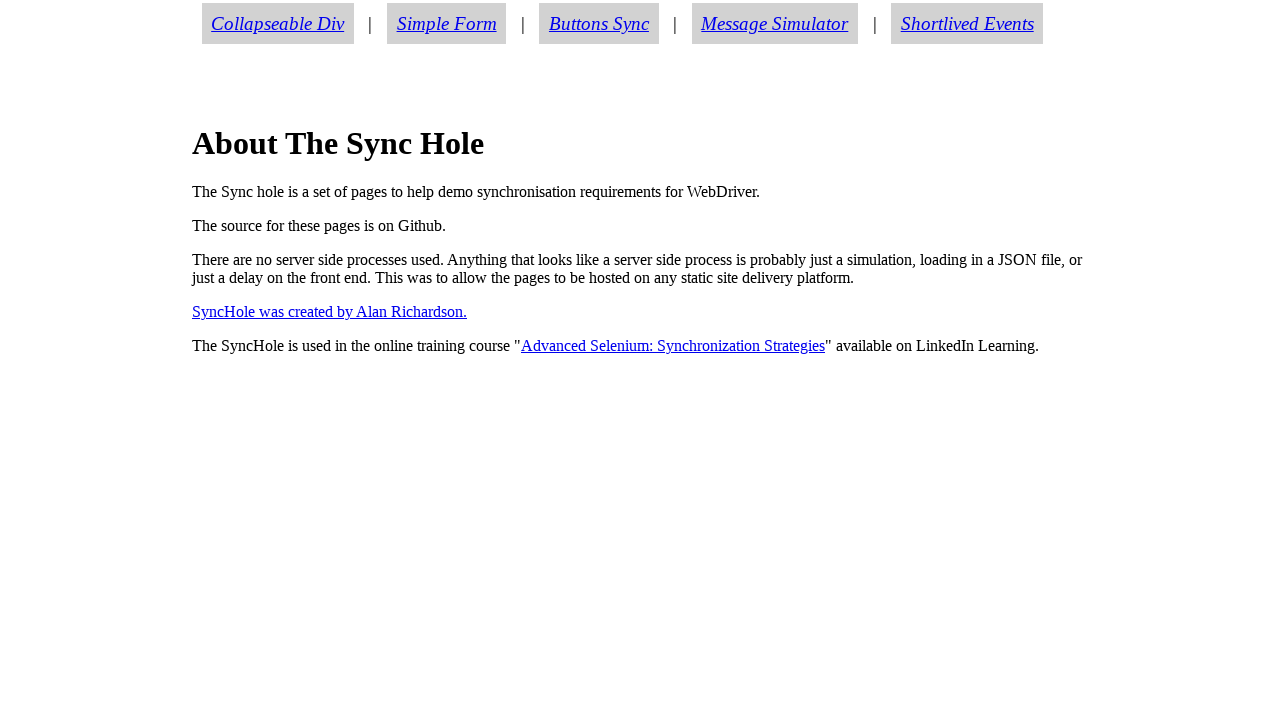